Tests the login button functionality on the CMS portal page by clicking the login submit button without entering credentials, likely to verify button presence or form validation behavior.

Starting URL: https://portaldev.cms.gov/portal/

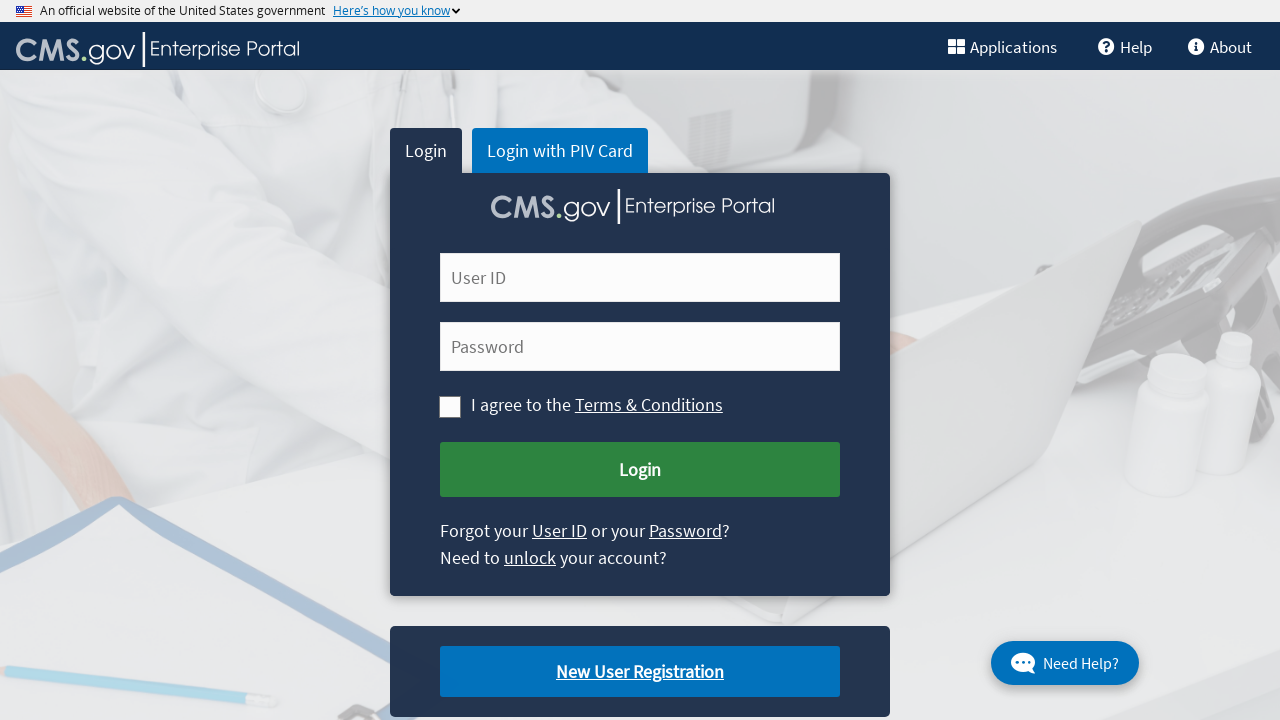

Clicked login submit button without entering credentials to test form validation behavior at (640, 470) on #cms-login-submit
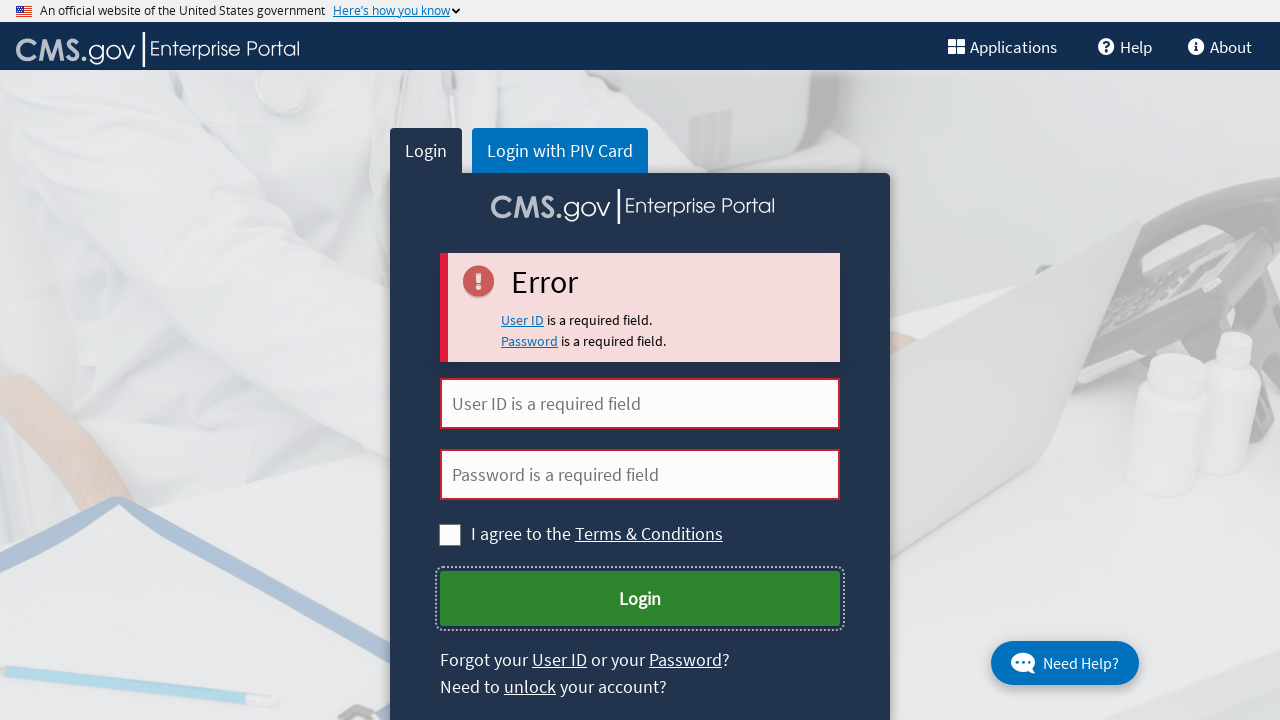

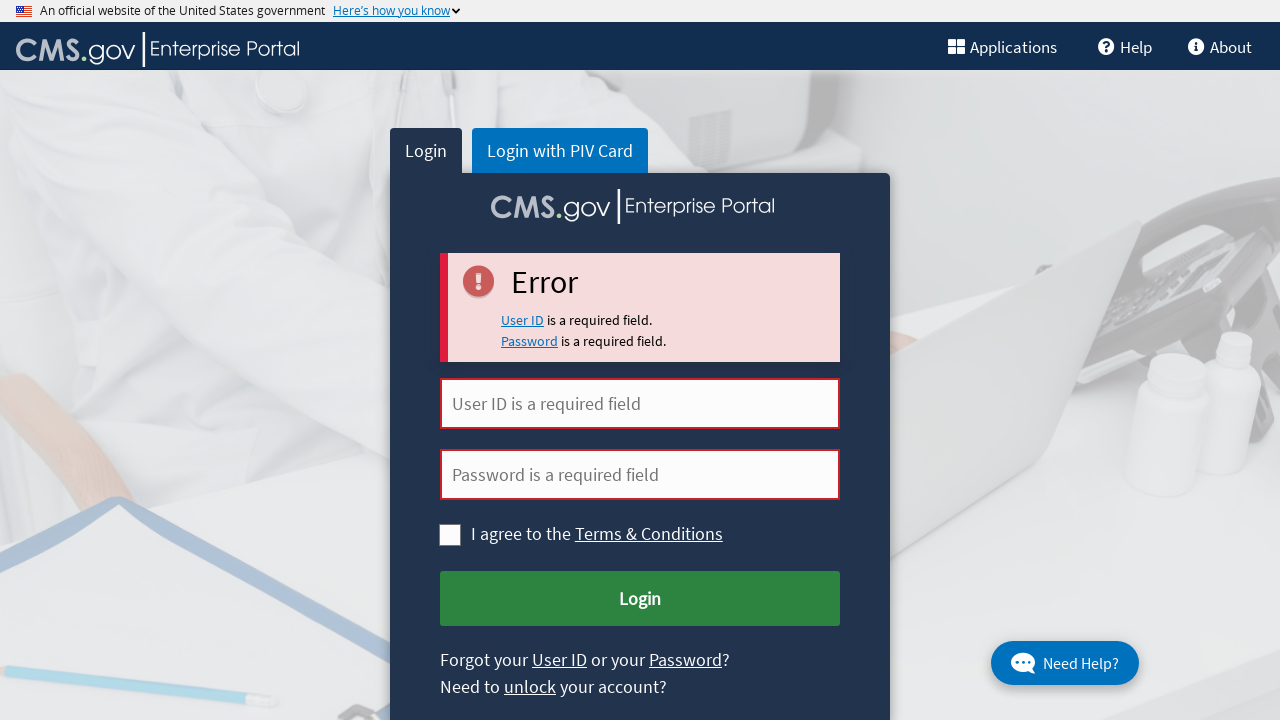